Searches for trains between two Indian railway stations (Chennai Egmore to Madurai) on erail.in by filling in station codes and clicking the search button, then waits for train results to load.

Starting URL: https://erail.in/

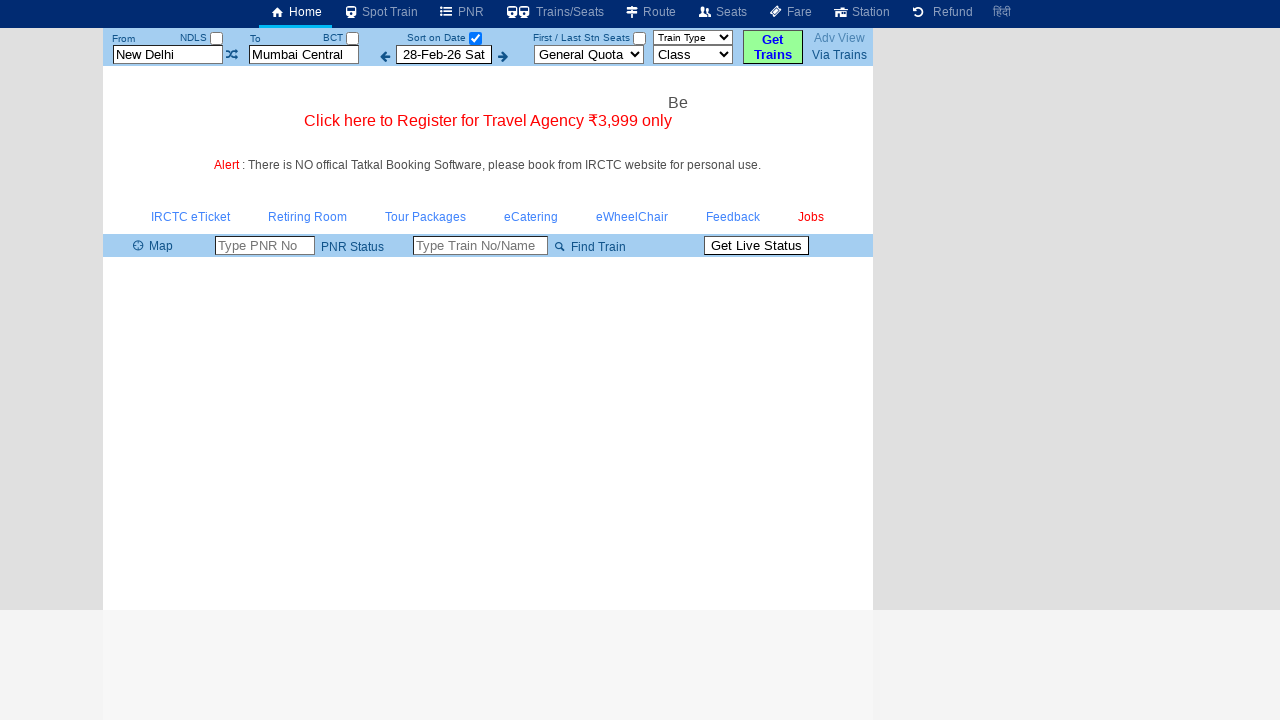

Cleared the 'From' station field on input#txtStationFrom
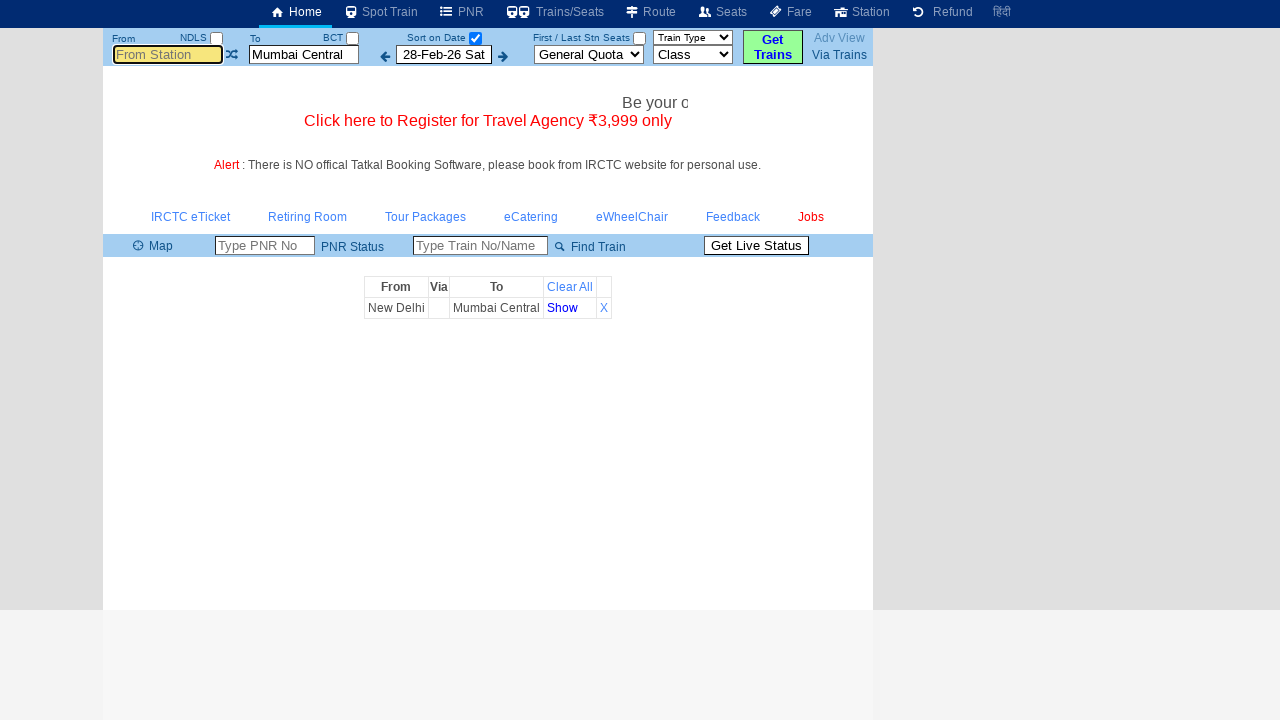

Filled 'From' station field with 'MS' (Chennai Egmore) on input#txtStationFrom
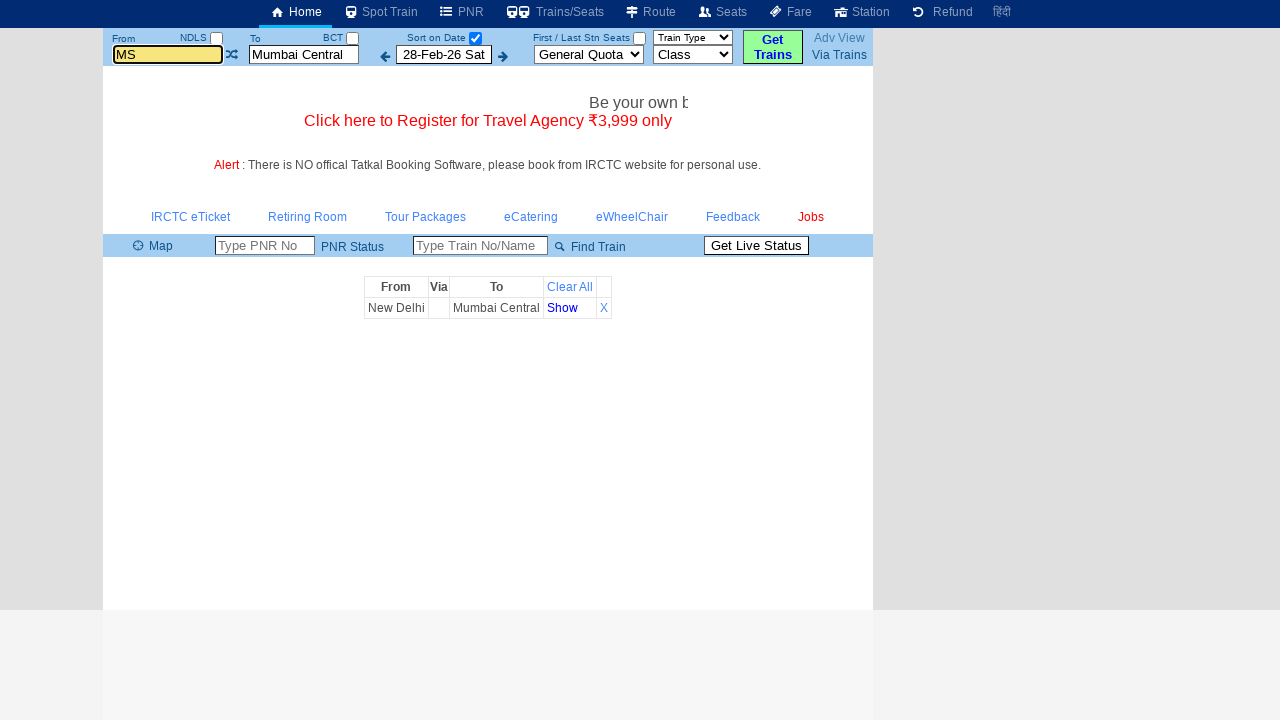

Pressed Tab to move to the next field
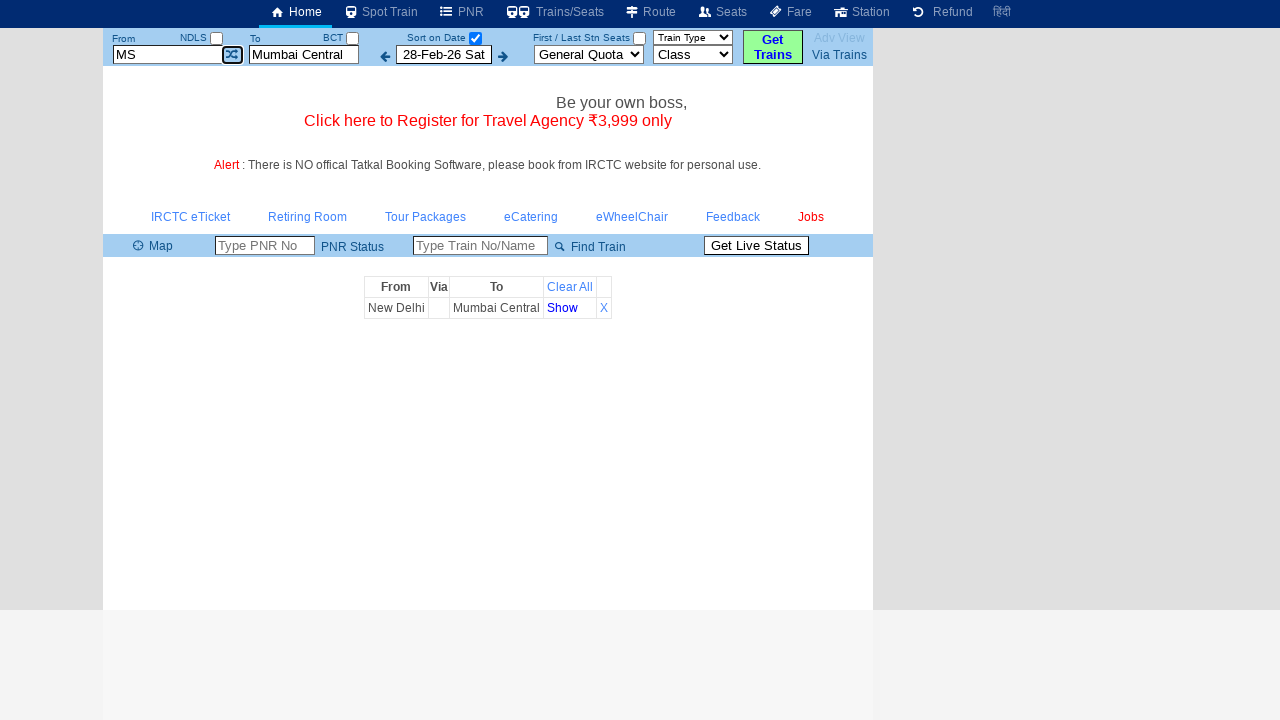

Cleared the 'To' station field on input#txtStationTo
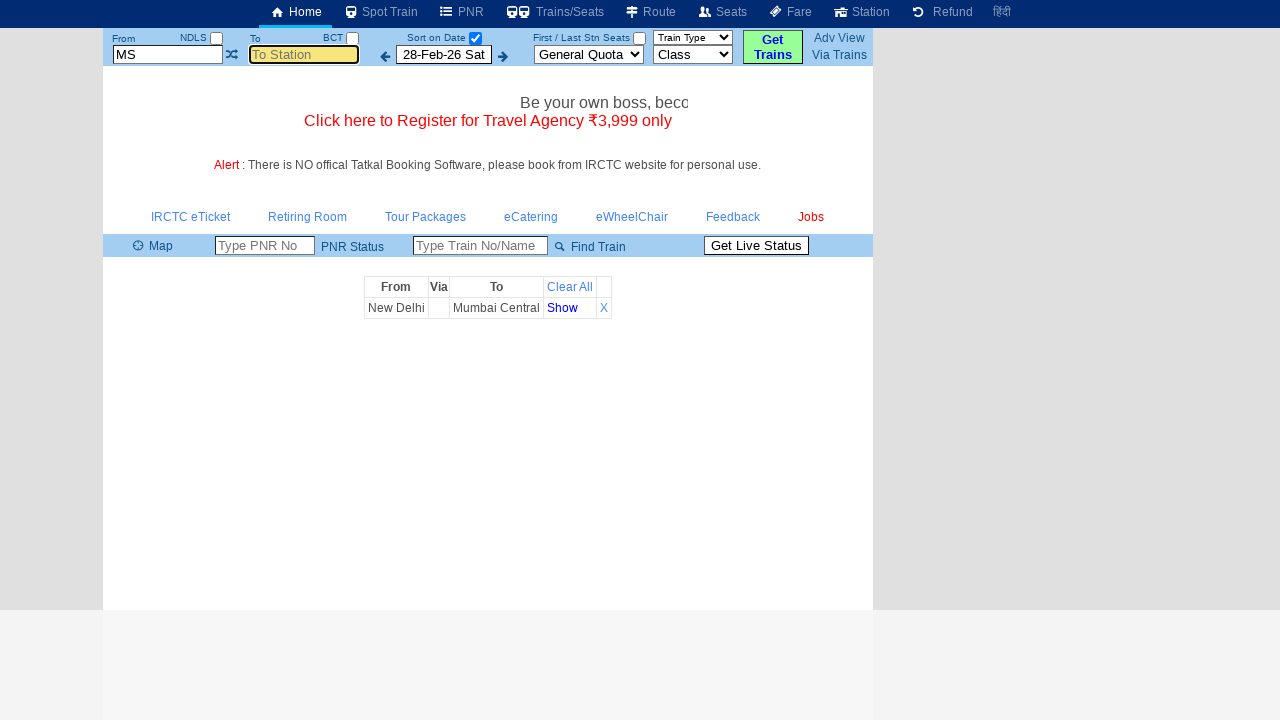

Filled 'To' station field with 'MDU' (Madurai) on input#txtStationTo
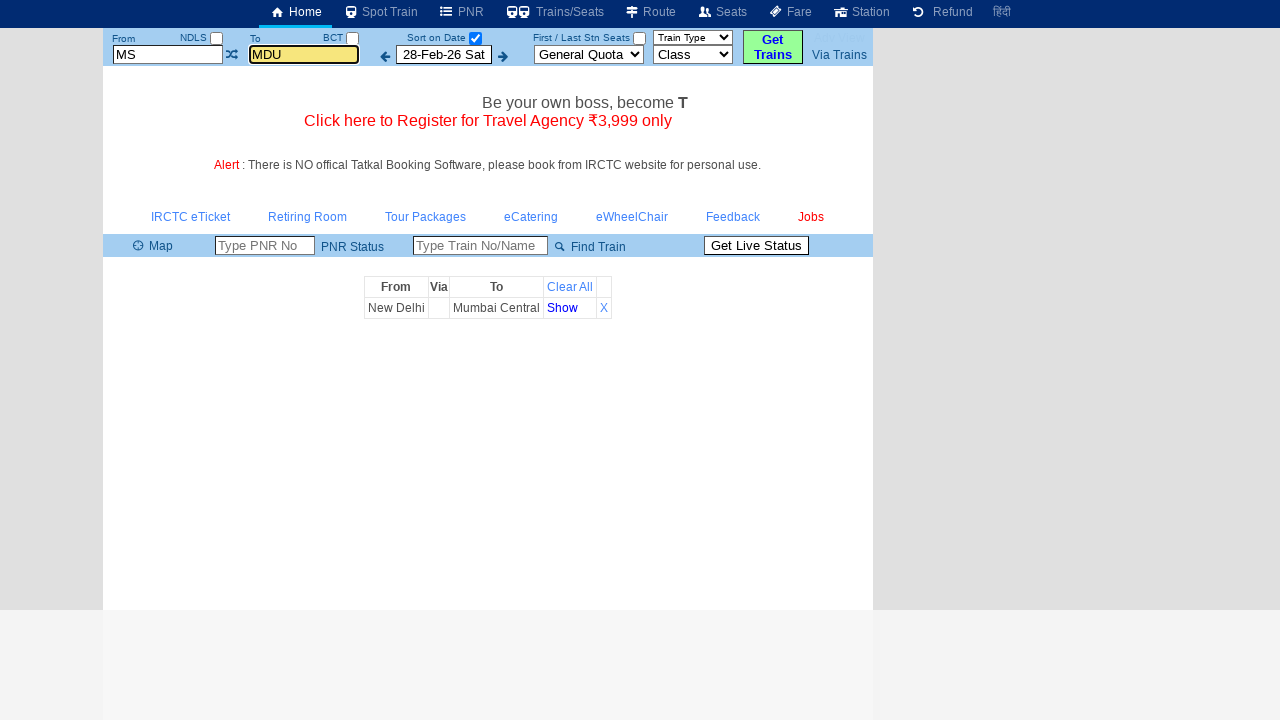

Pressed Tab to move to the next field
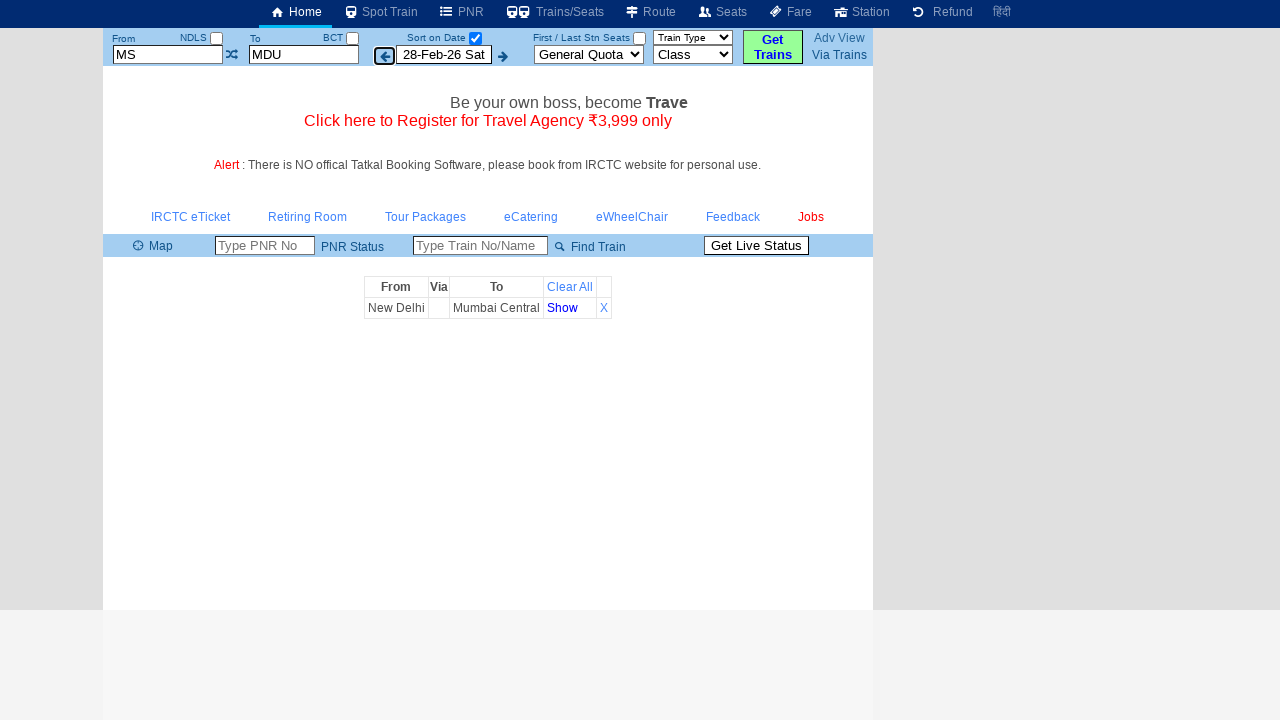

Clicked the date selection checkbox to initiate train search at (475, 38) on input#chkSelectDateOnly
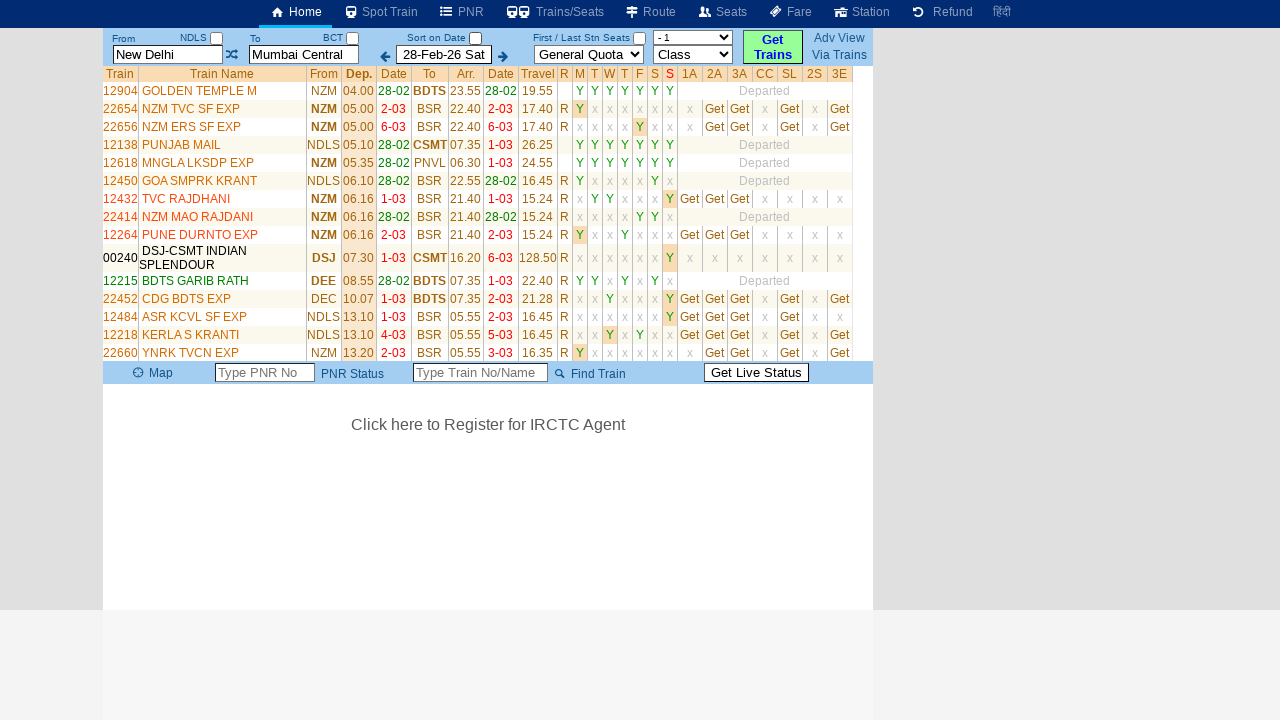

Train results table loaded successfully
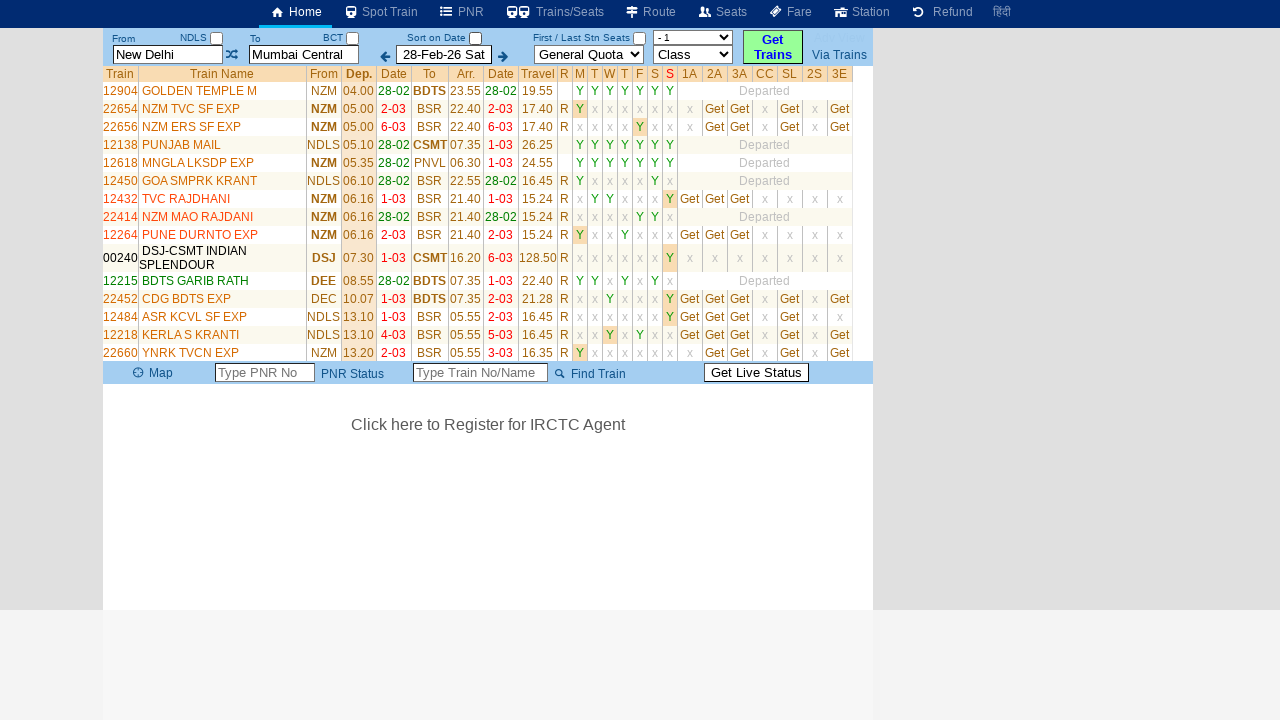

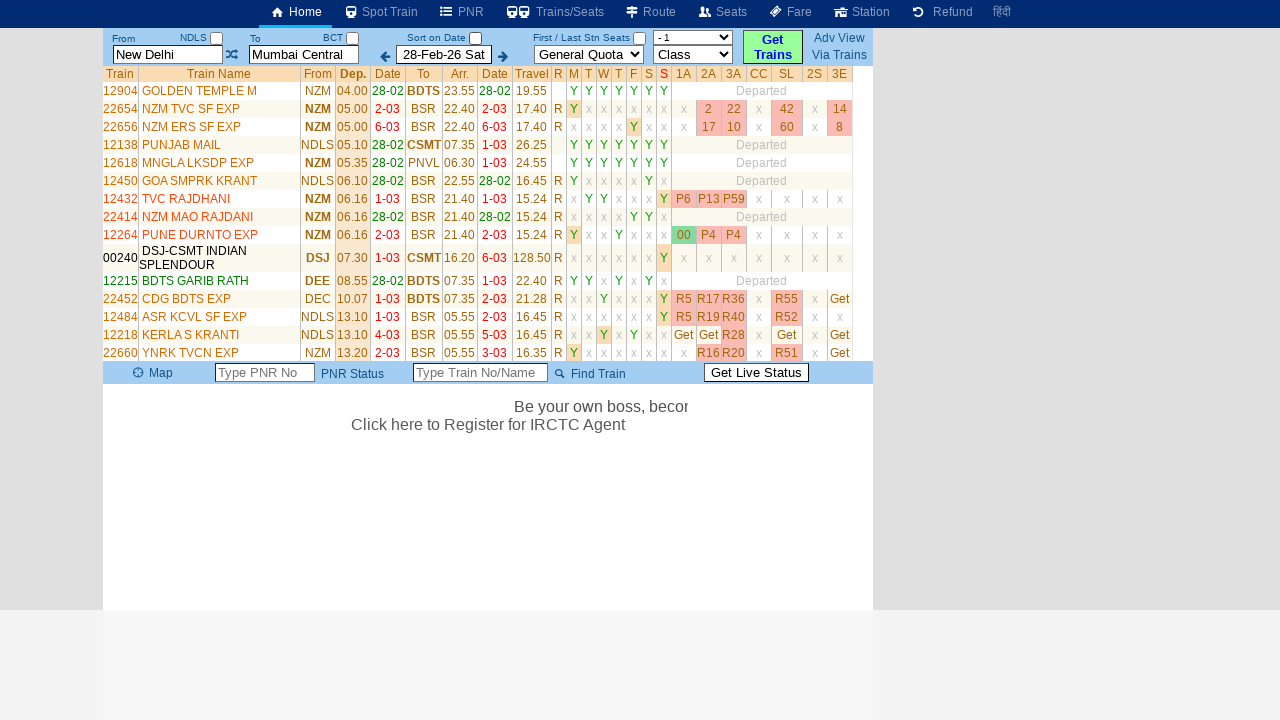